Tests right click functionality on a button and verifies the right click message appears

Starting URL: https://demoqa.com/buttons

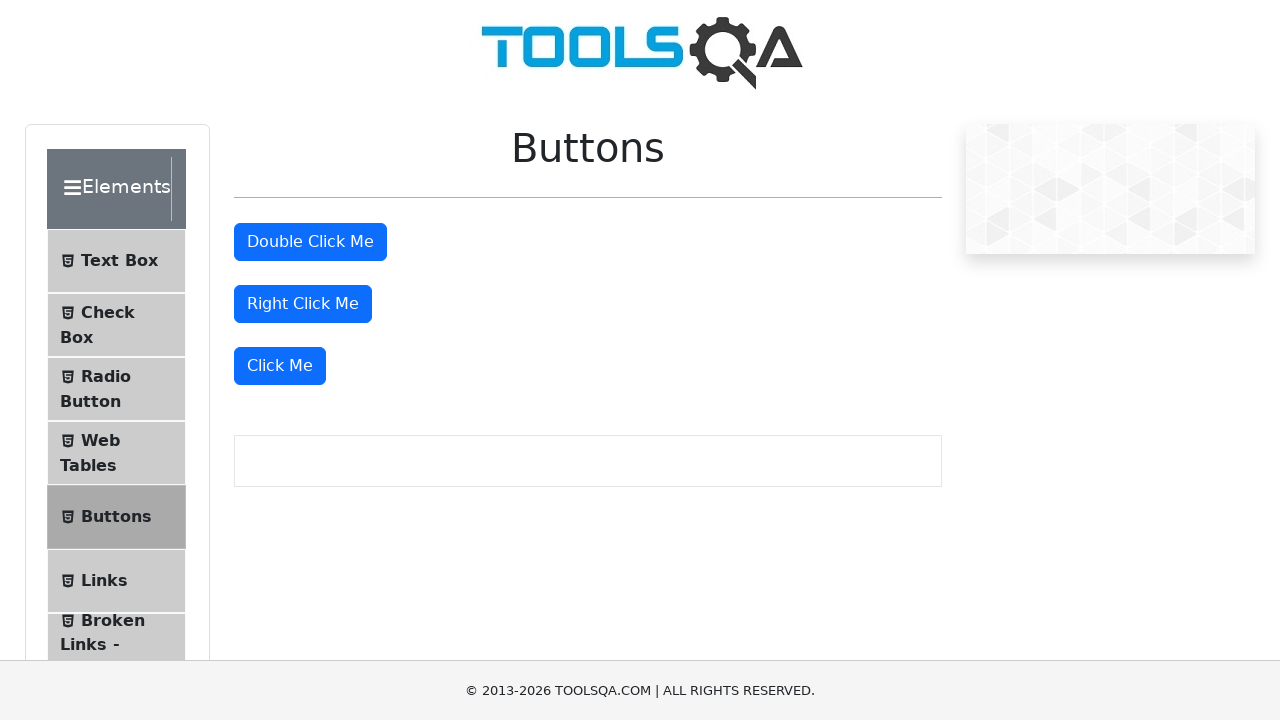

Right clicked the 'Right Click Me' button at (303, 304) on //button[text()='Right Click Me']
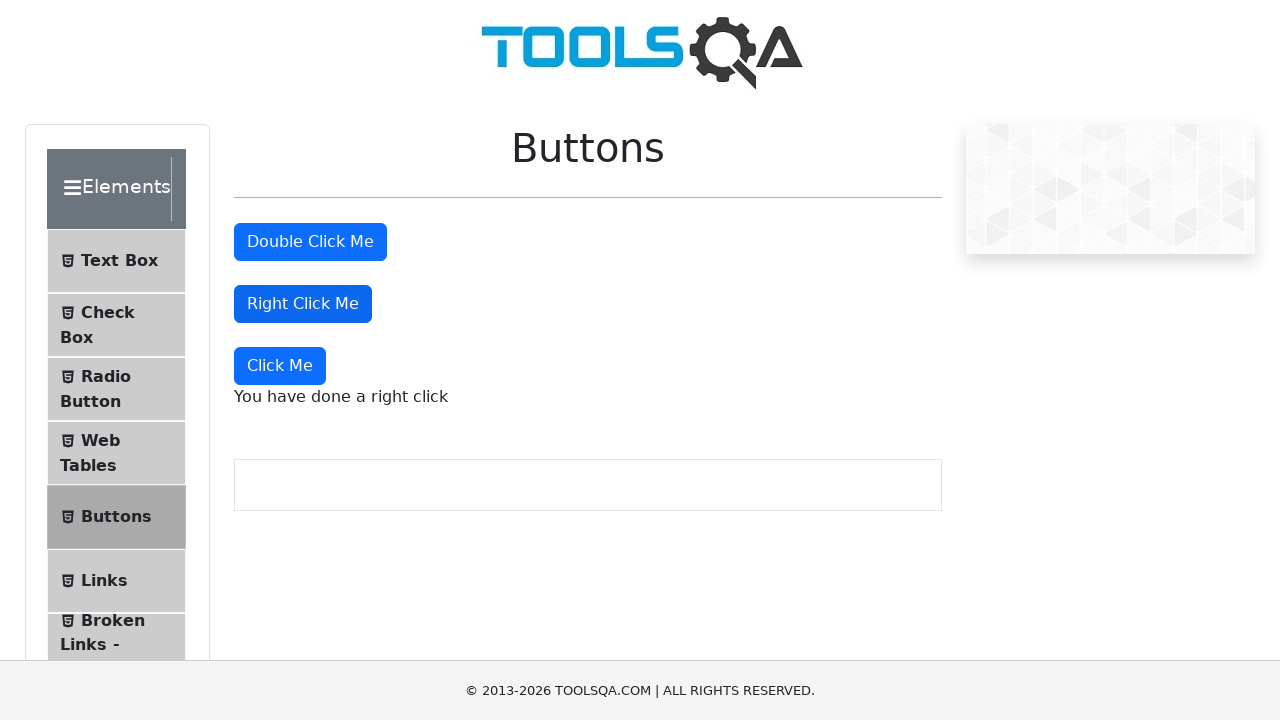

Verified right click message 'You have done a right click' appeared
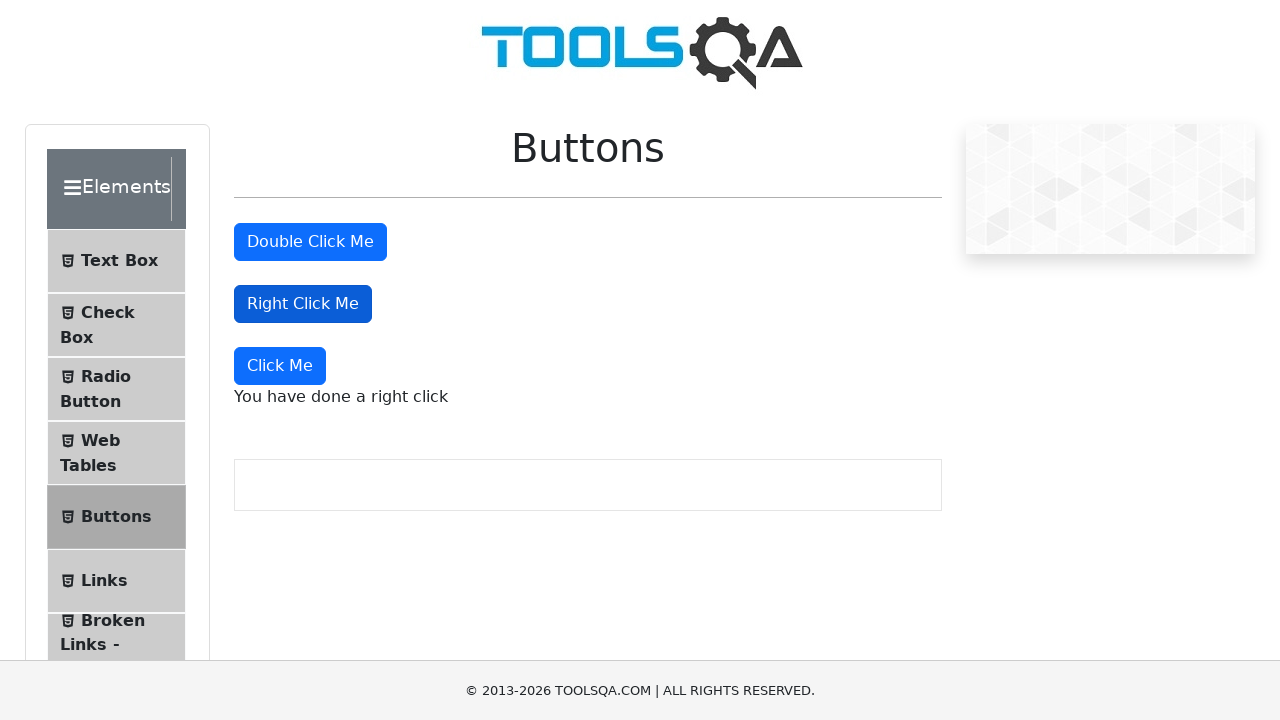

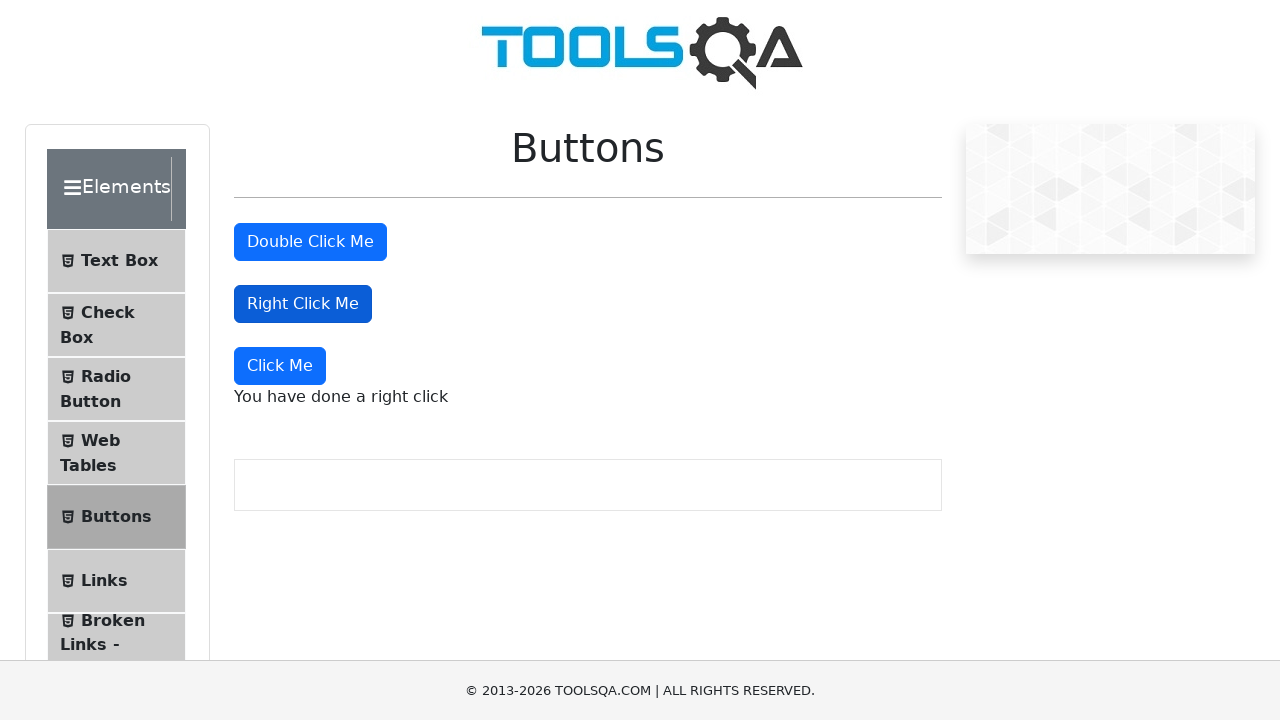